Tests drag and drop by moving an element using pixel offset coordinates

Starting URL: https://the-internet.herokuapp.com/drag_and_drop

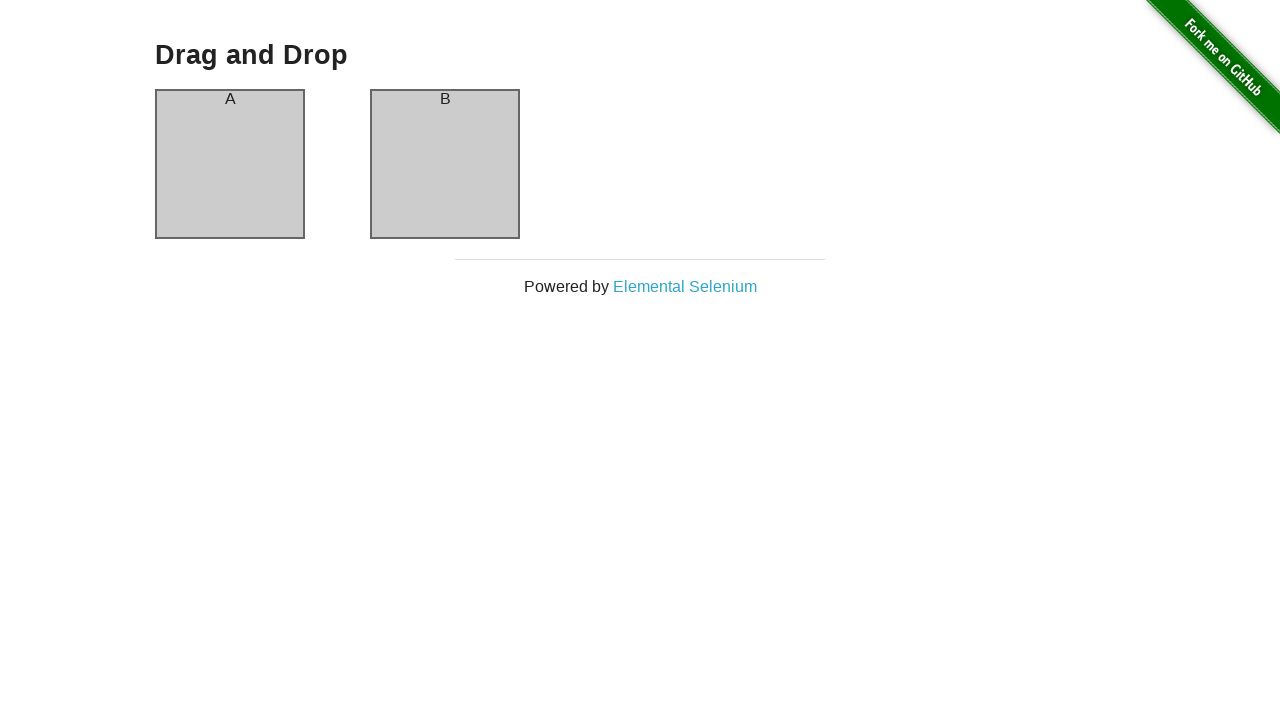

Located column A element
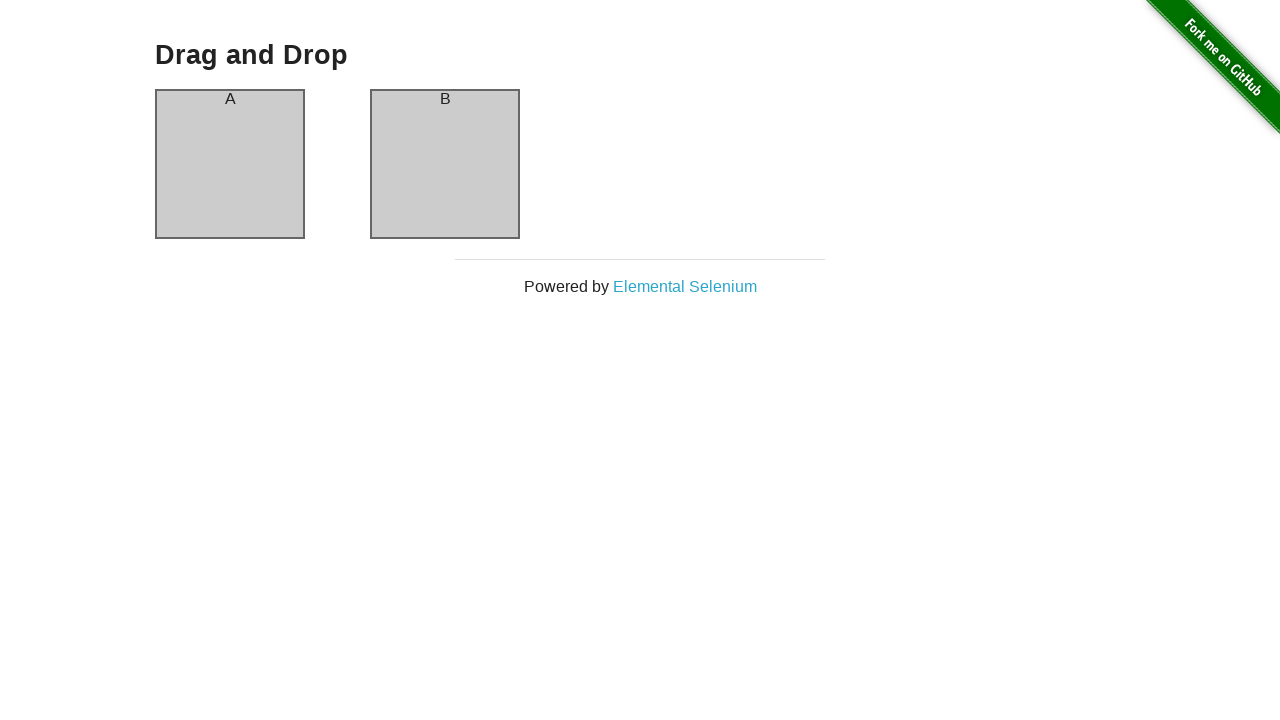

Retrieved bounding box of column A
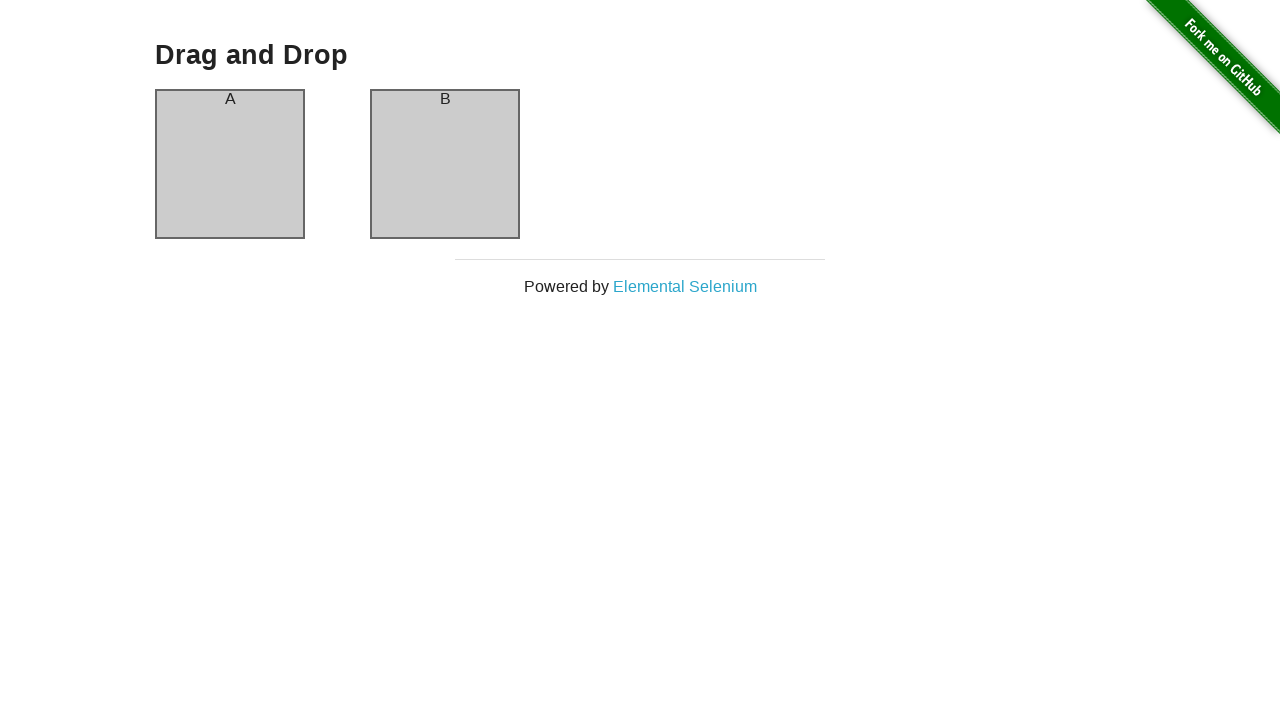

Moved mouse to center of column A at (230, 164)
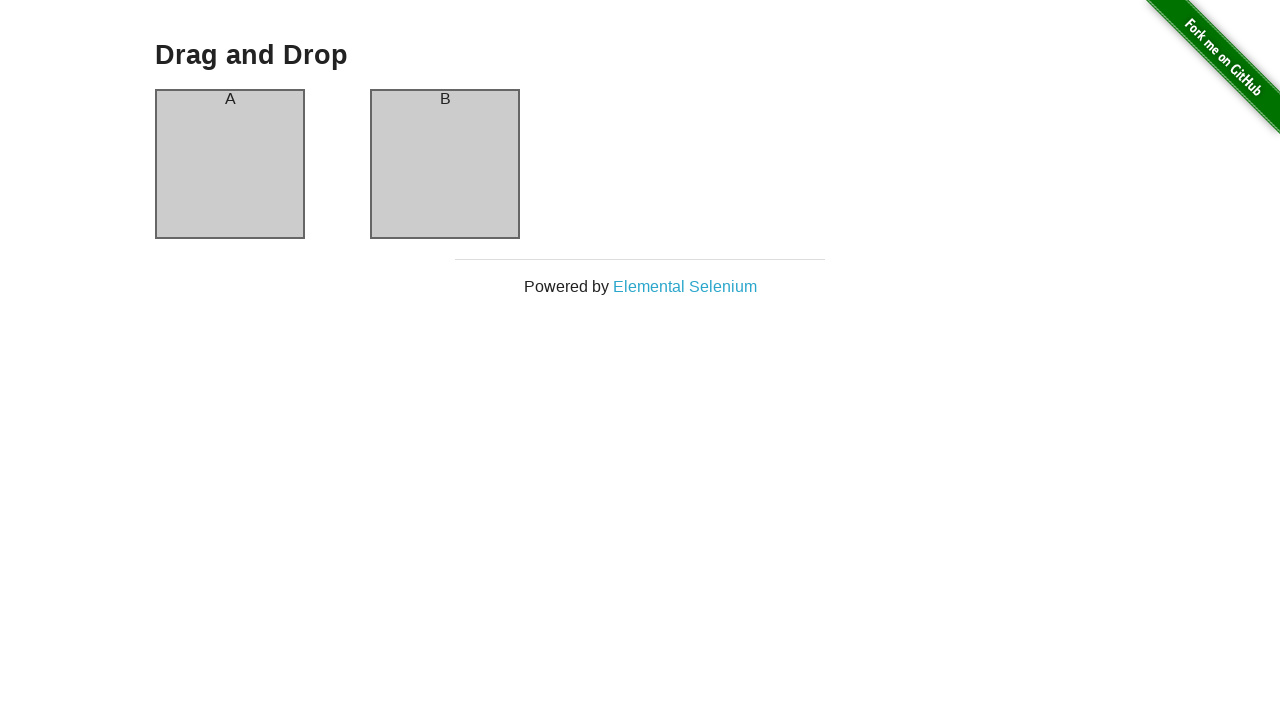

Pressed mouse button down to start drag at (230, 164)
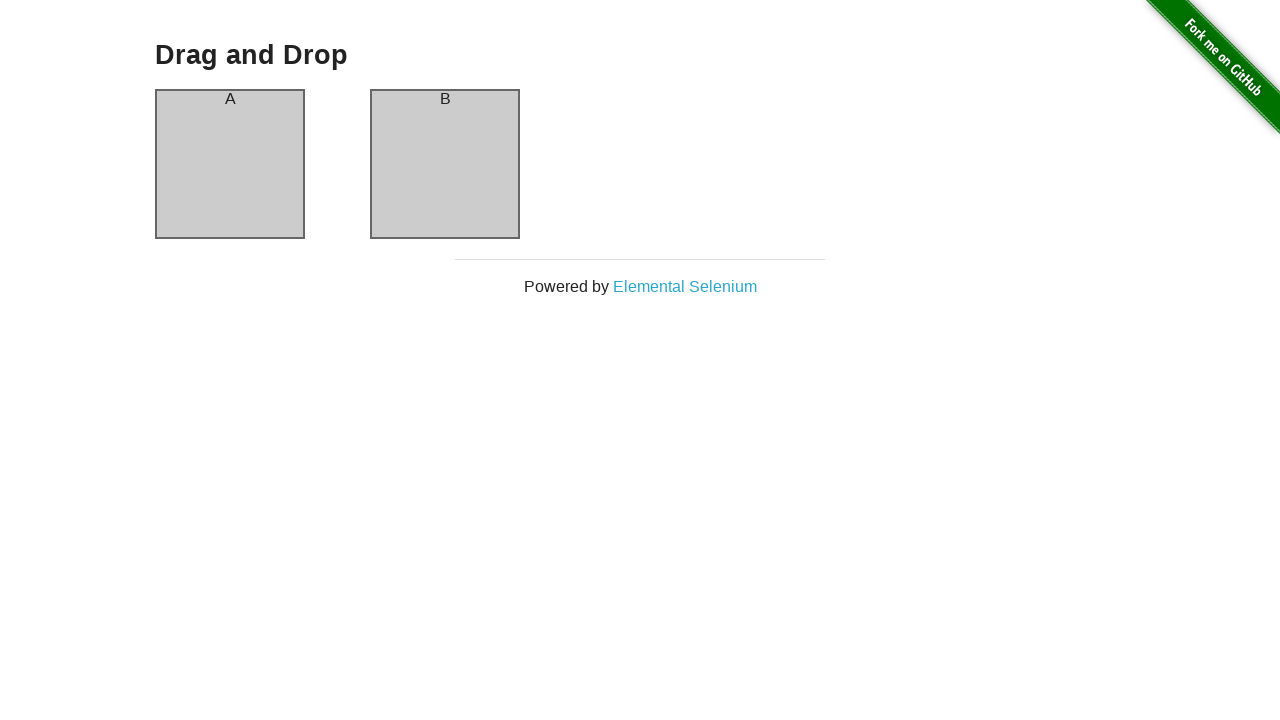

Moved mouse 200 pixels to the right at (430, 164)
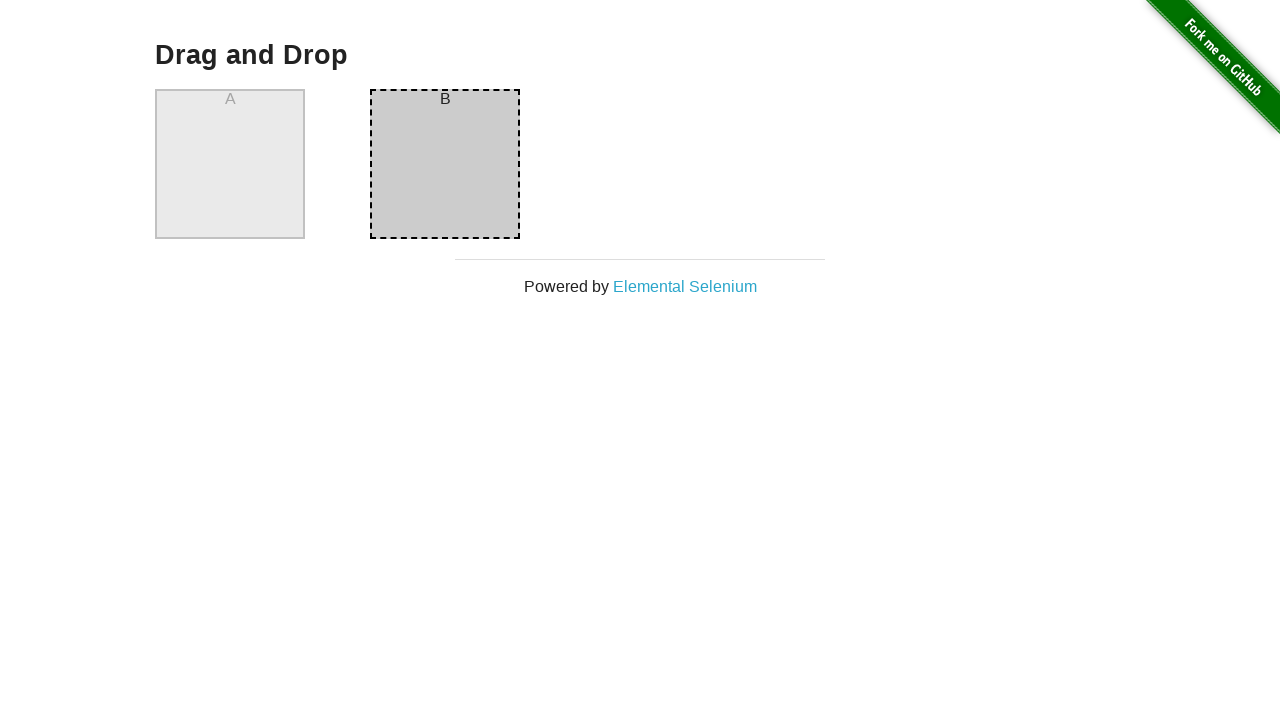

Released mouse button to complete drag and drop at (430, 164)
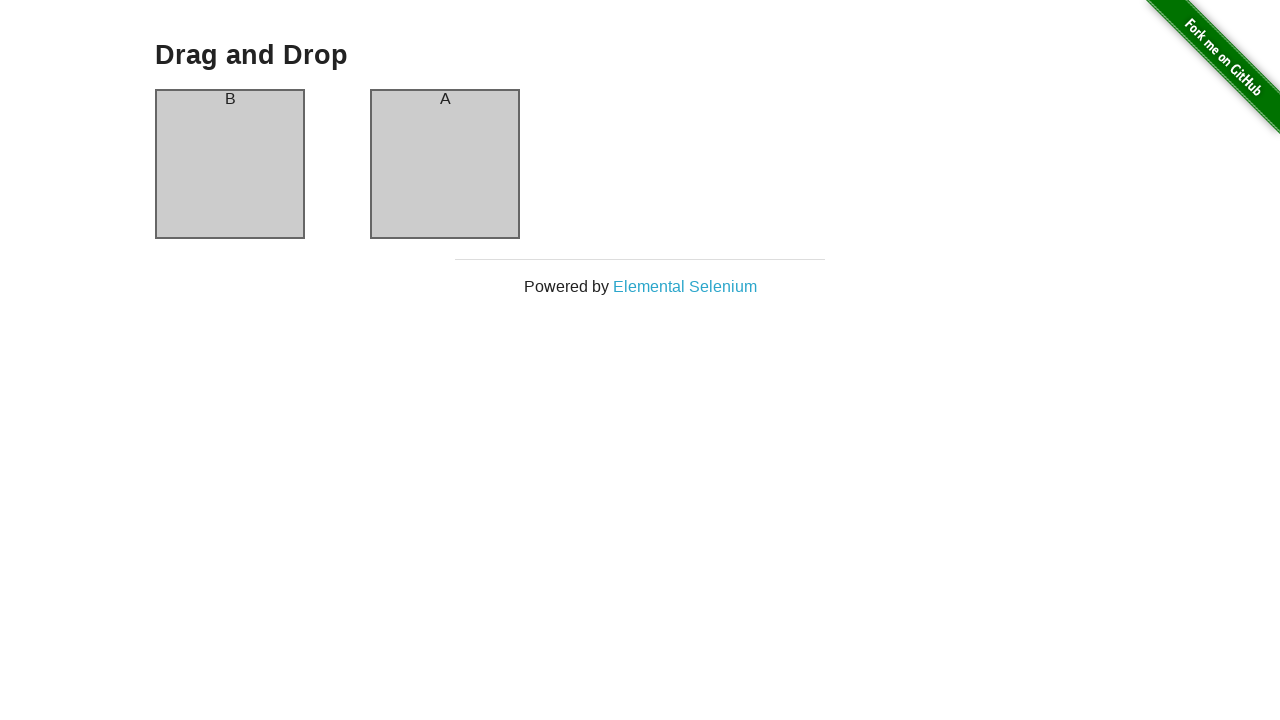

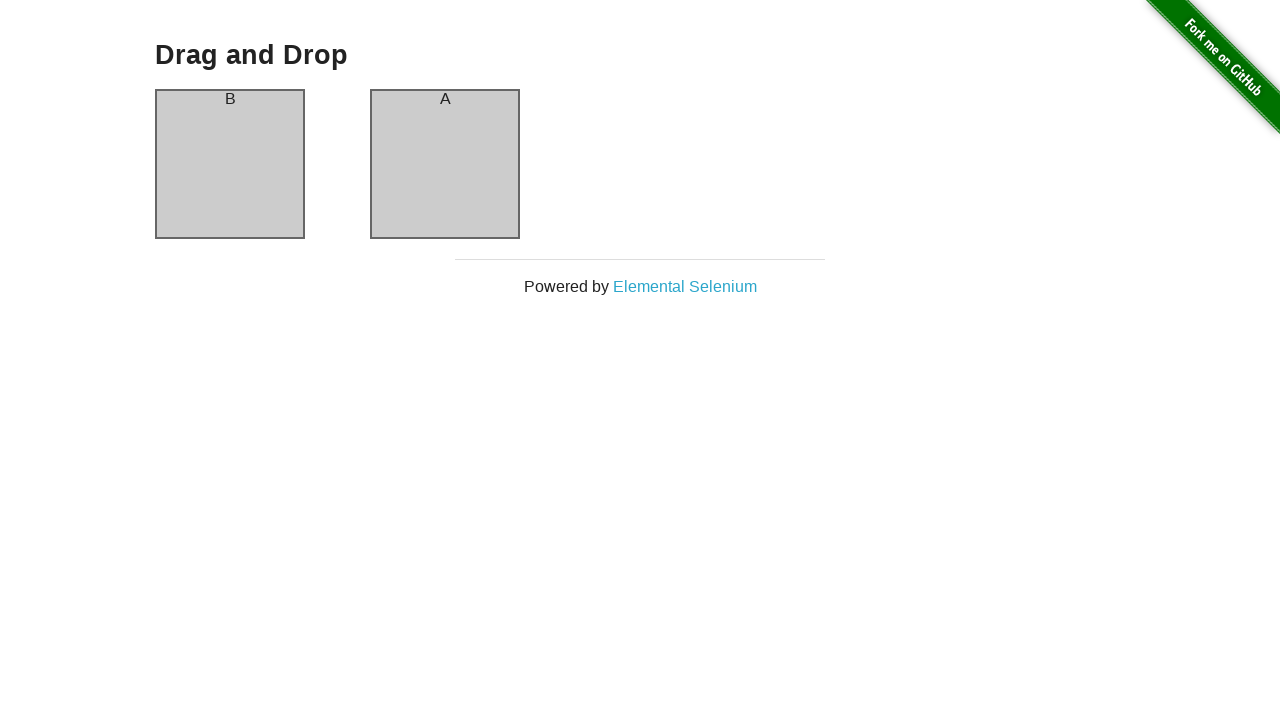